Tests file upload functionality by navigating to the upload page, interacting with the file input element, and clicking submit

Starting URL: https://the-internet.herokuapp.com/

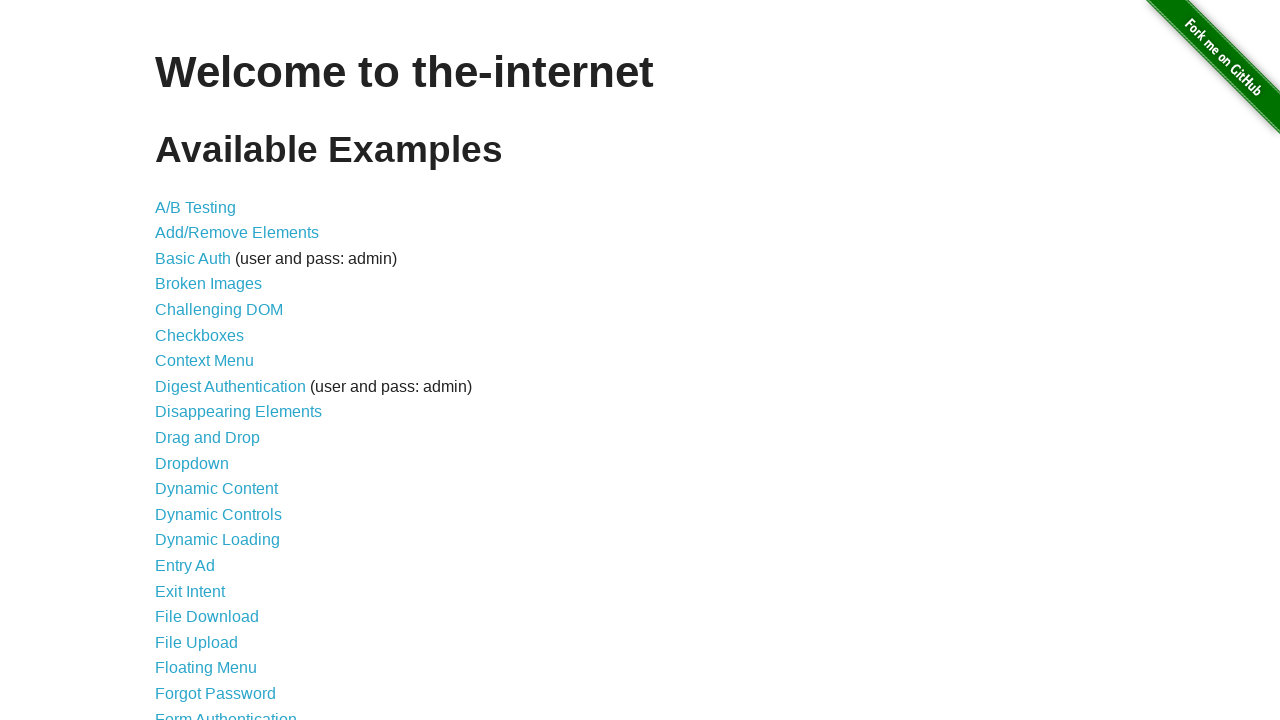

Clicked on File Upload link at (196, 642) on text="File Upload"
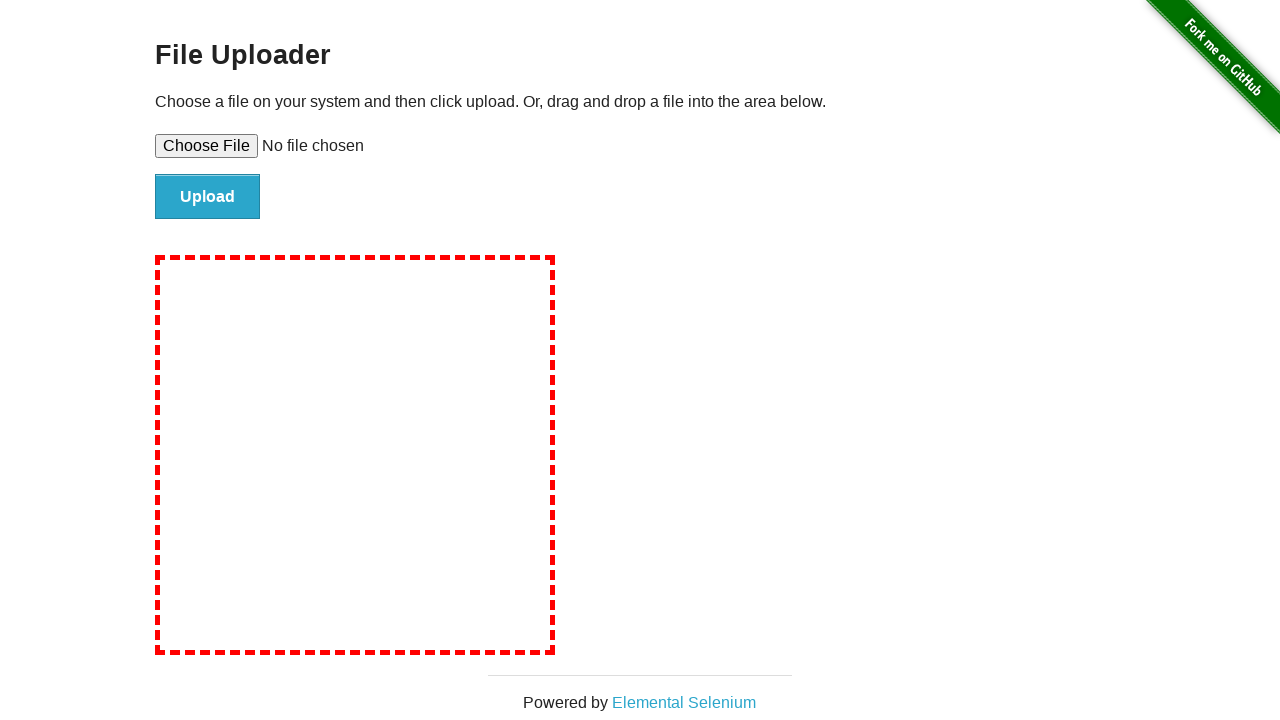

File upload input element became visible
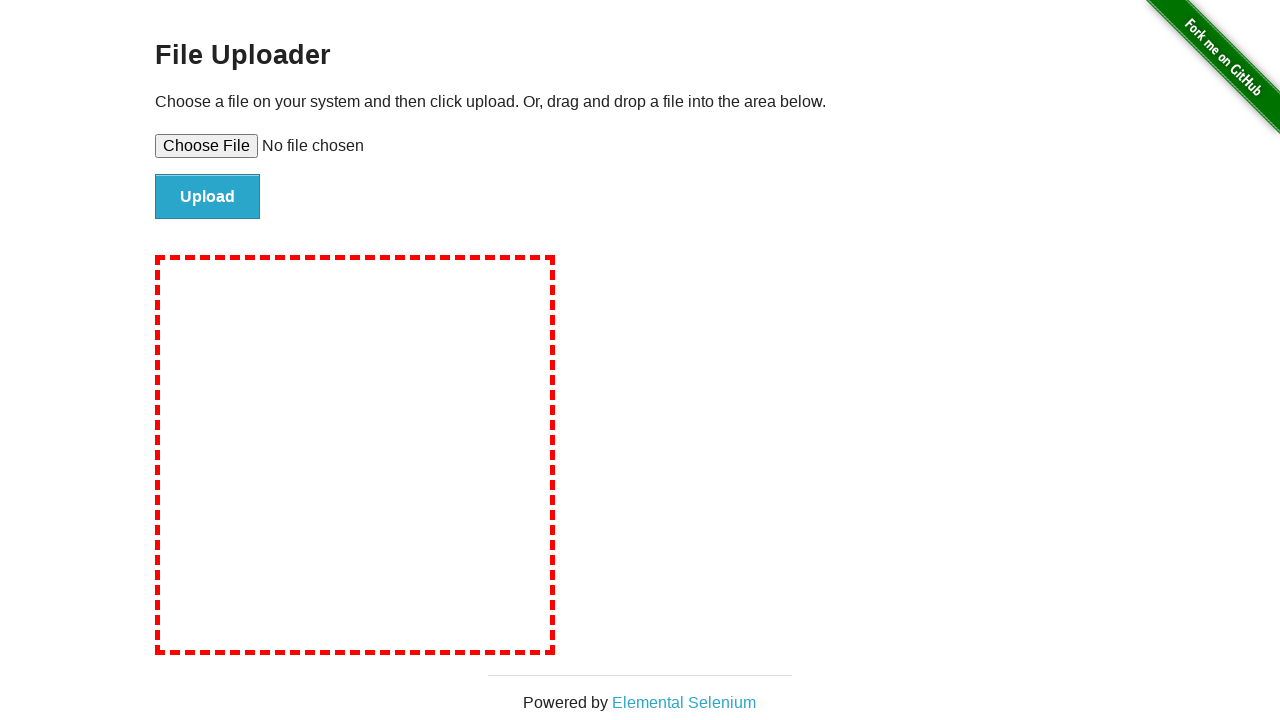

Created temporary test file for upload
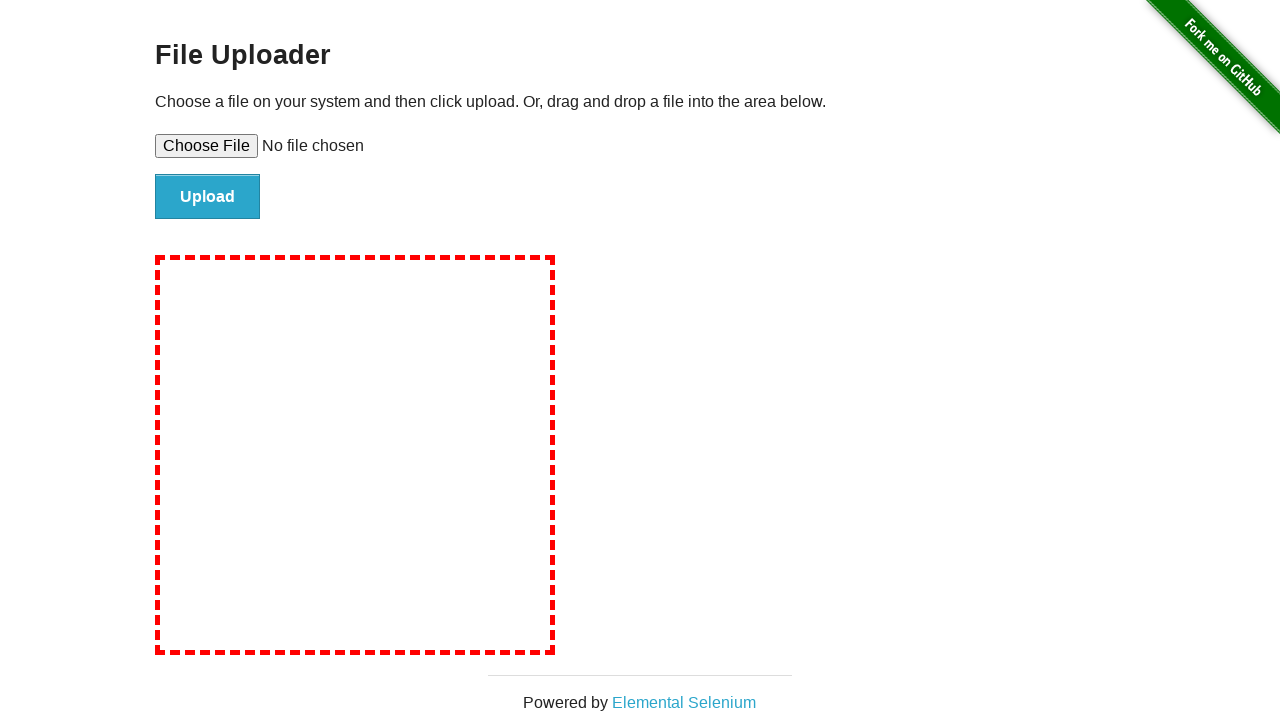

Set file input to upload temporary test file
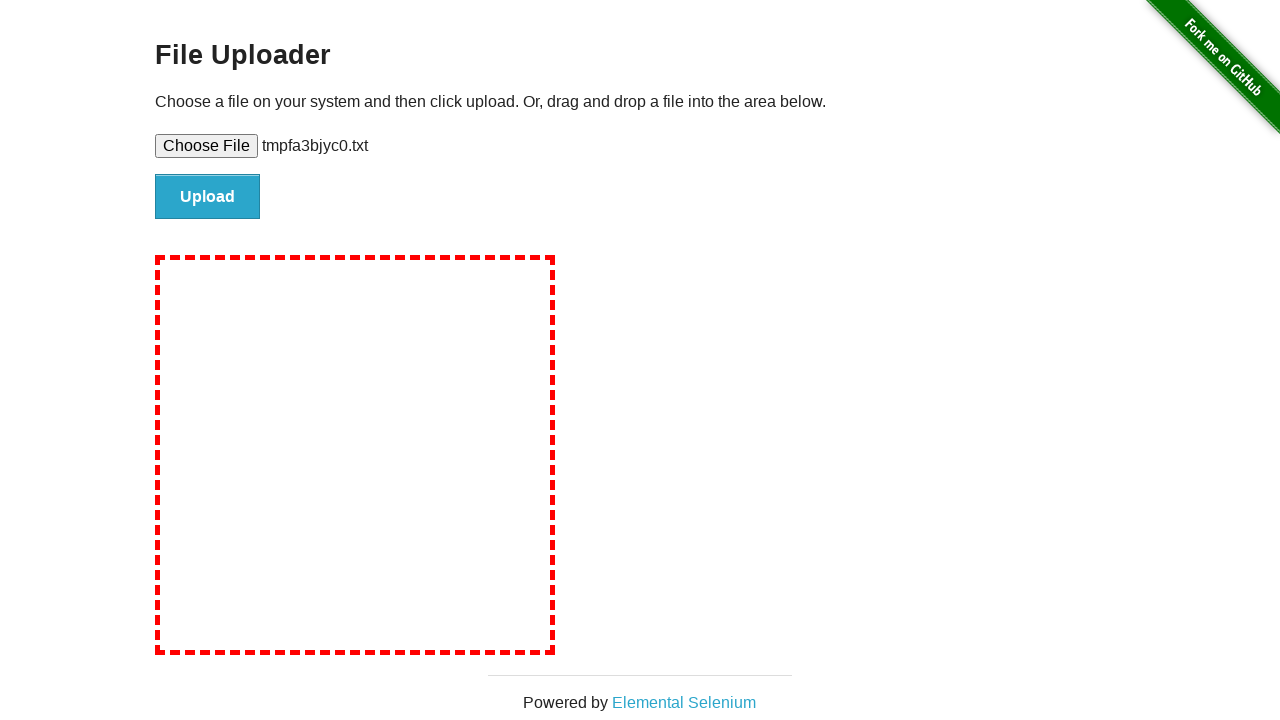

Clicked submit button to upload file at (208, 197) on #file-submit
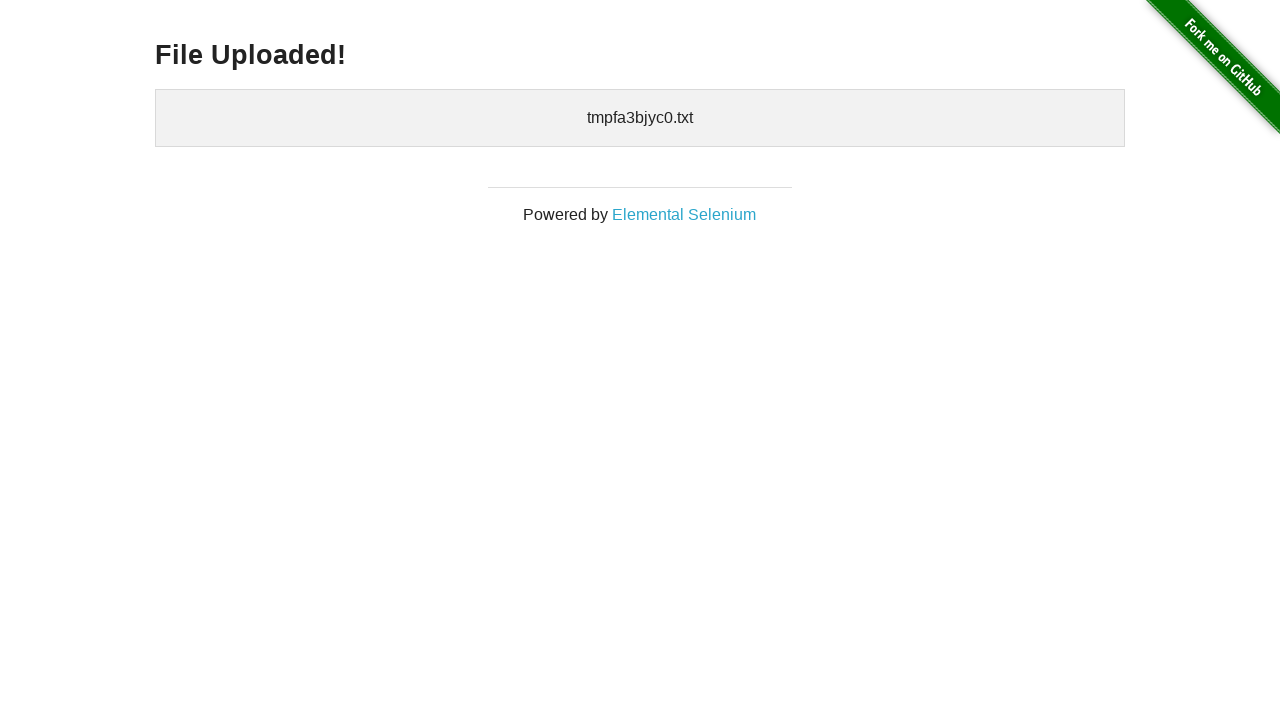

File upload completed and page became idle
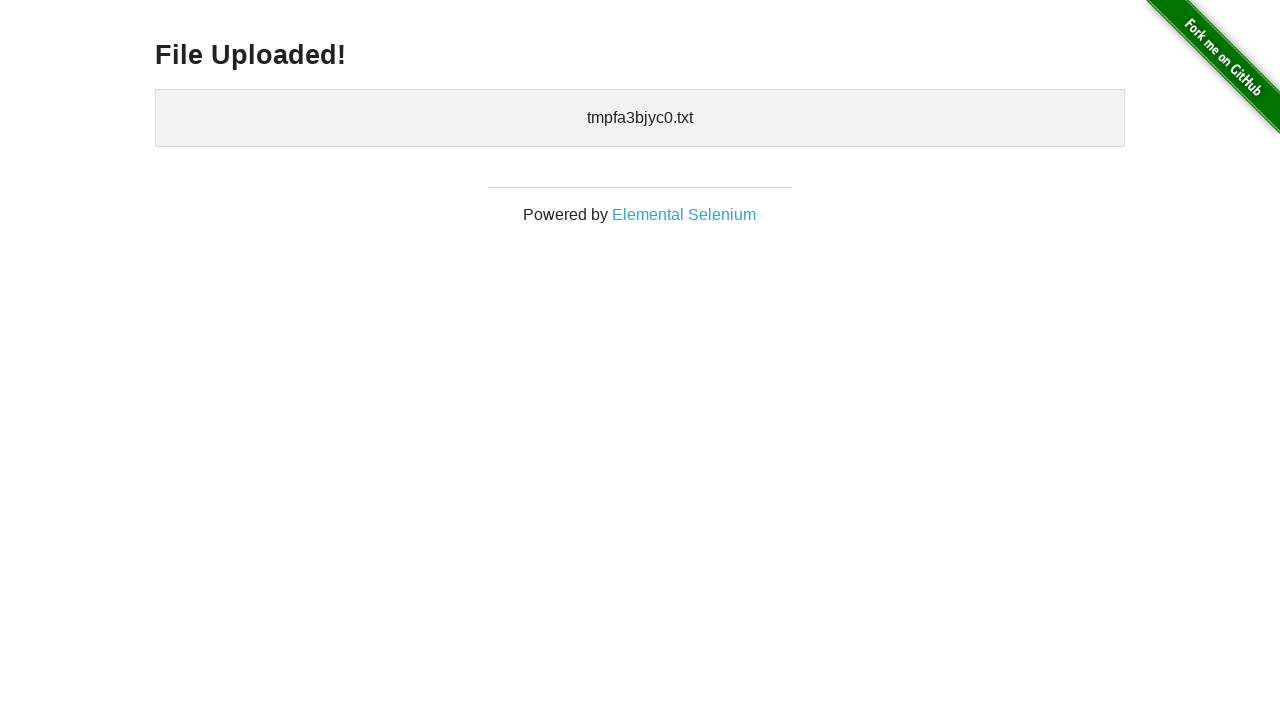

Cleaned up temporary test file
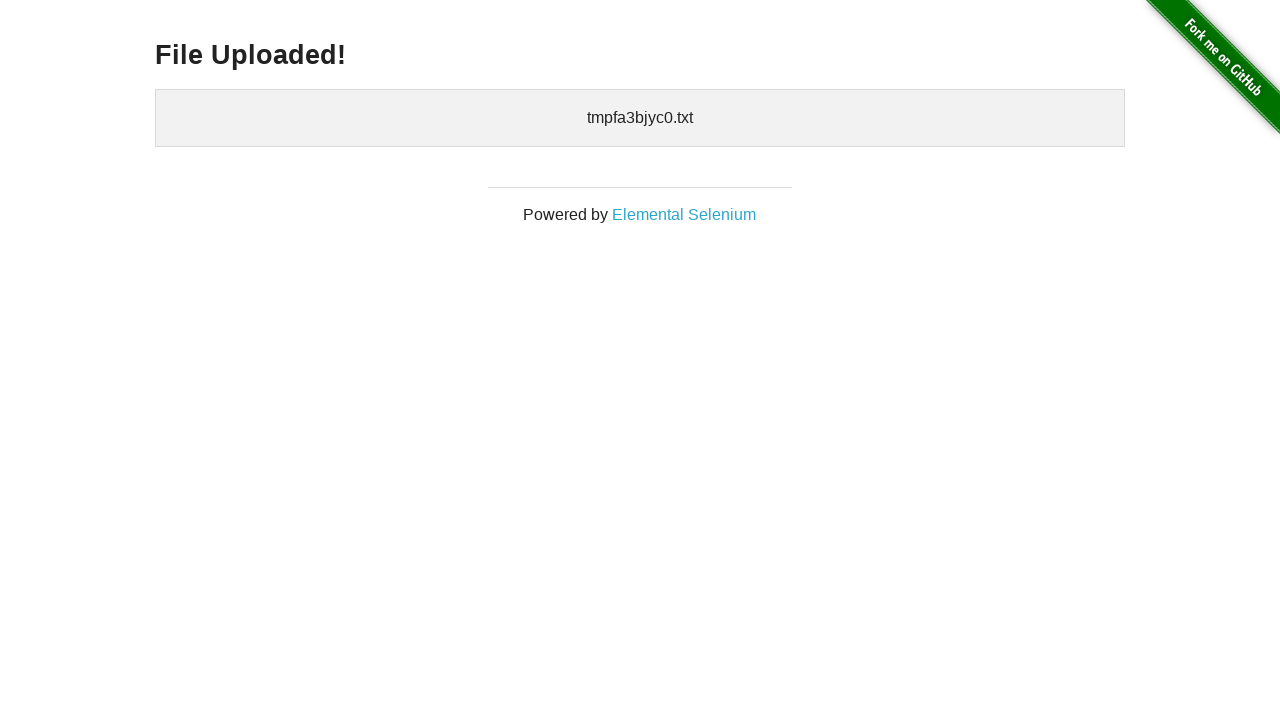

Verified 'File Uploaded!' success message appeared
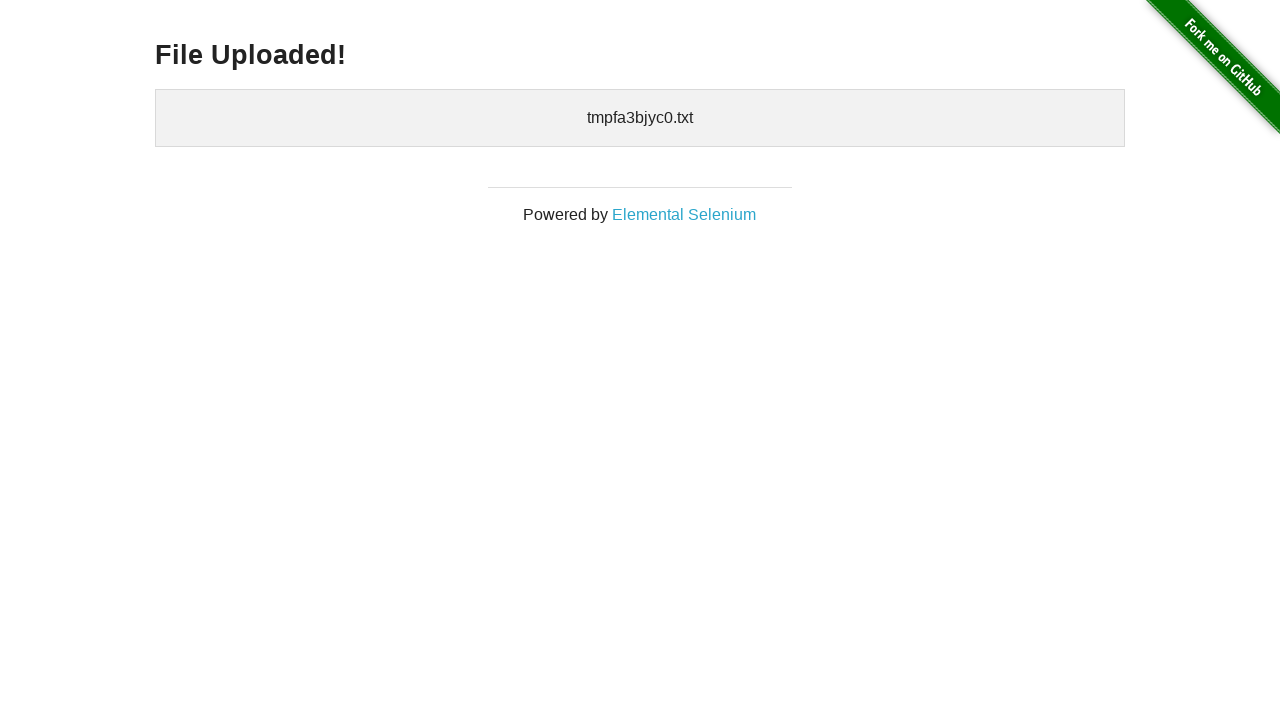

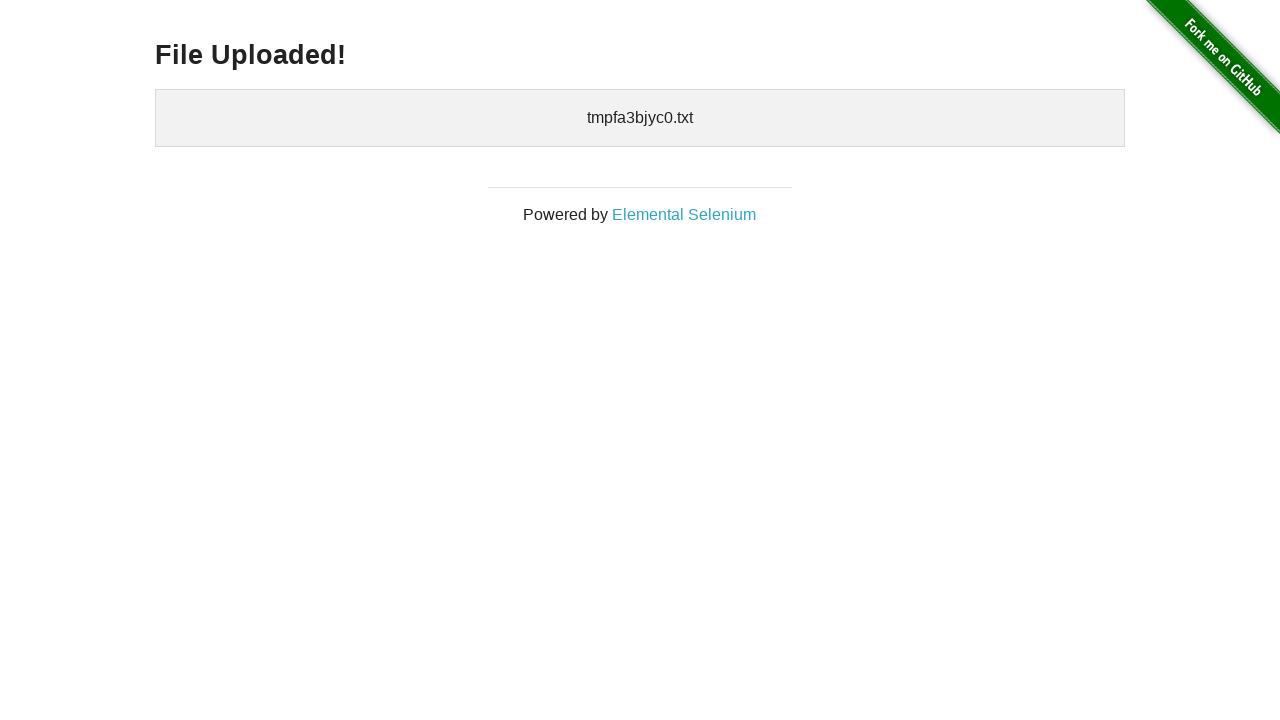